Tests hovering over and clicking on Main Item 3 in a menu navigation component

Starting URL: https://demoqa.com/menu#

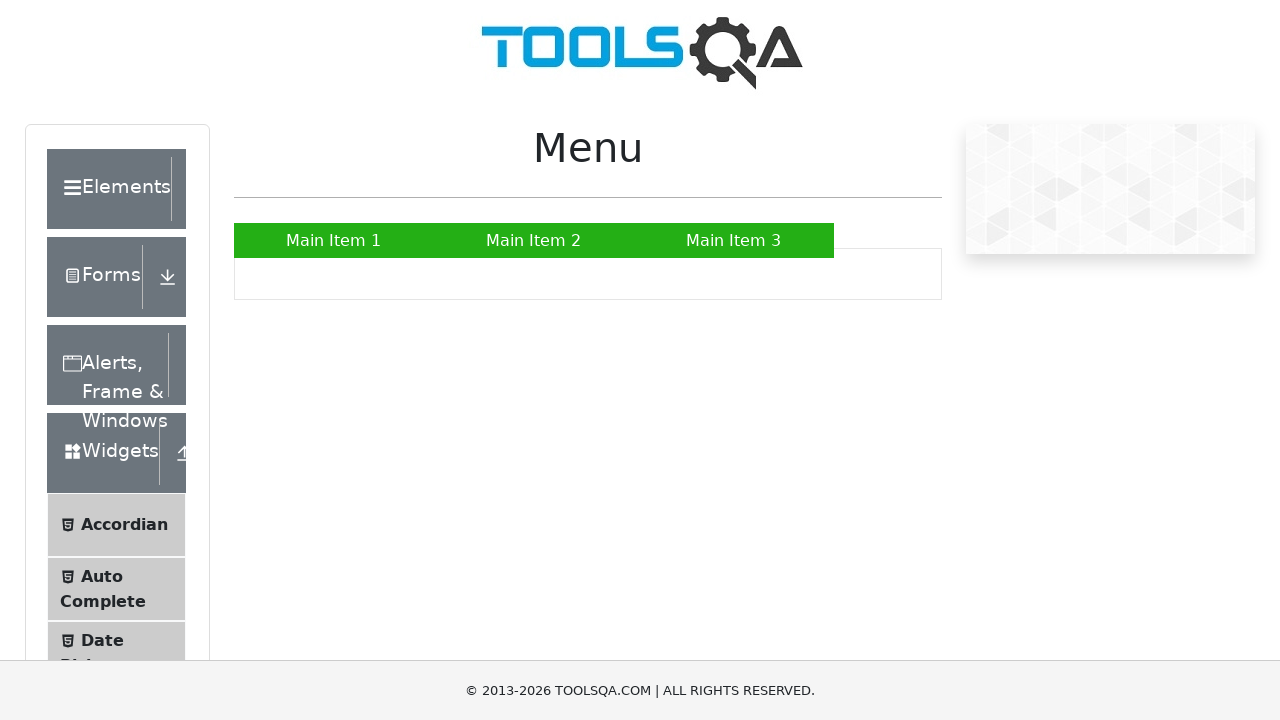

Scrolled down by 300 pixels to make menu visible
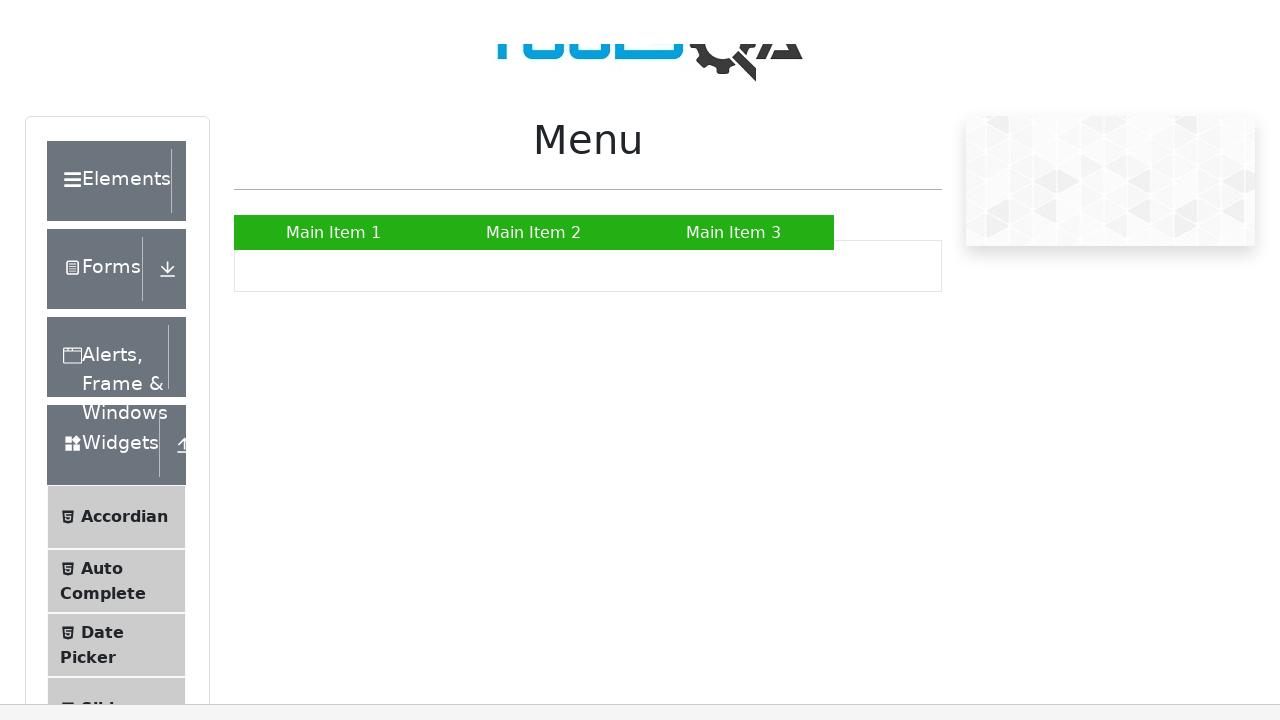

Hovered over Main Item 3 in menu navigation at (734, 240) on xpath=//a[contains(text(),'Main Item 3')]
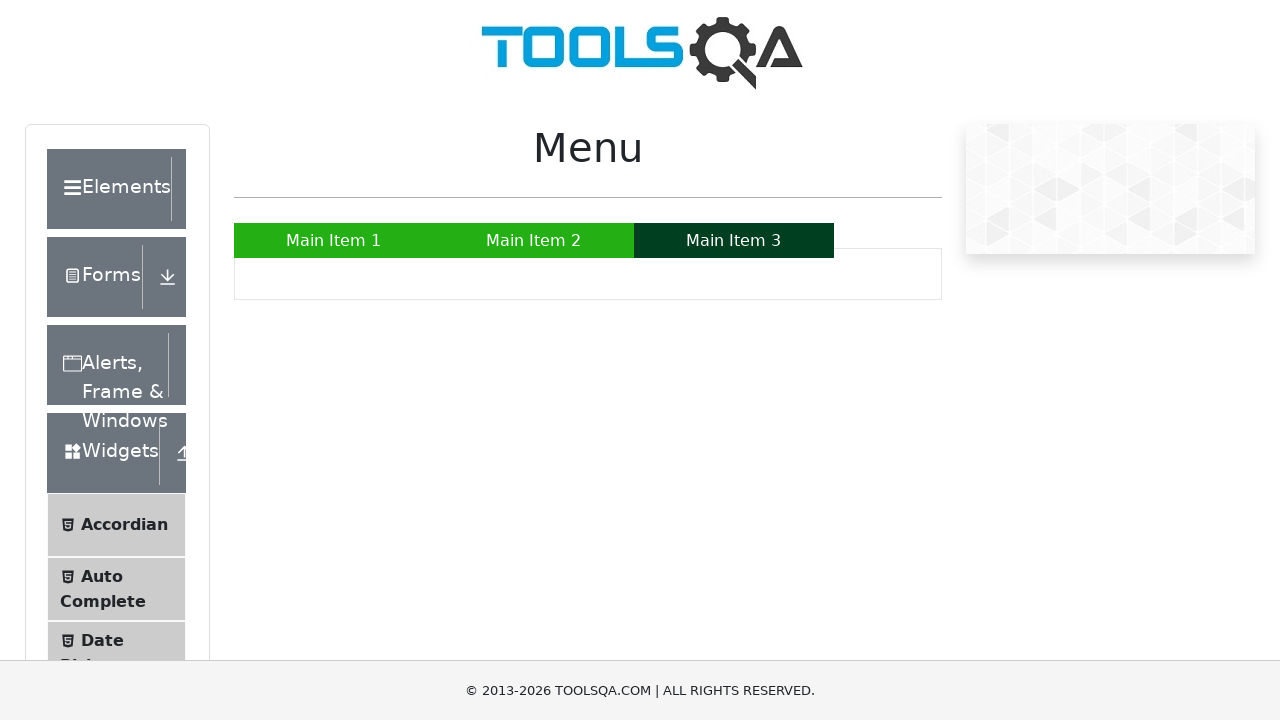

Clicked on Main Item 3 at (734, 240) on xpath=//a[contains(text(),'Main Item 3')]
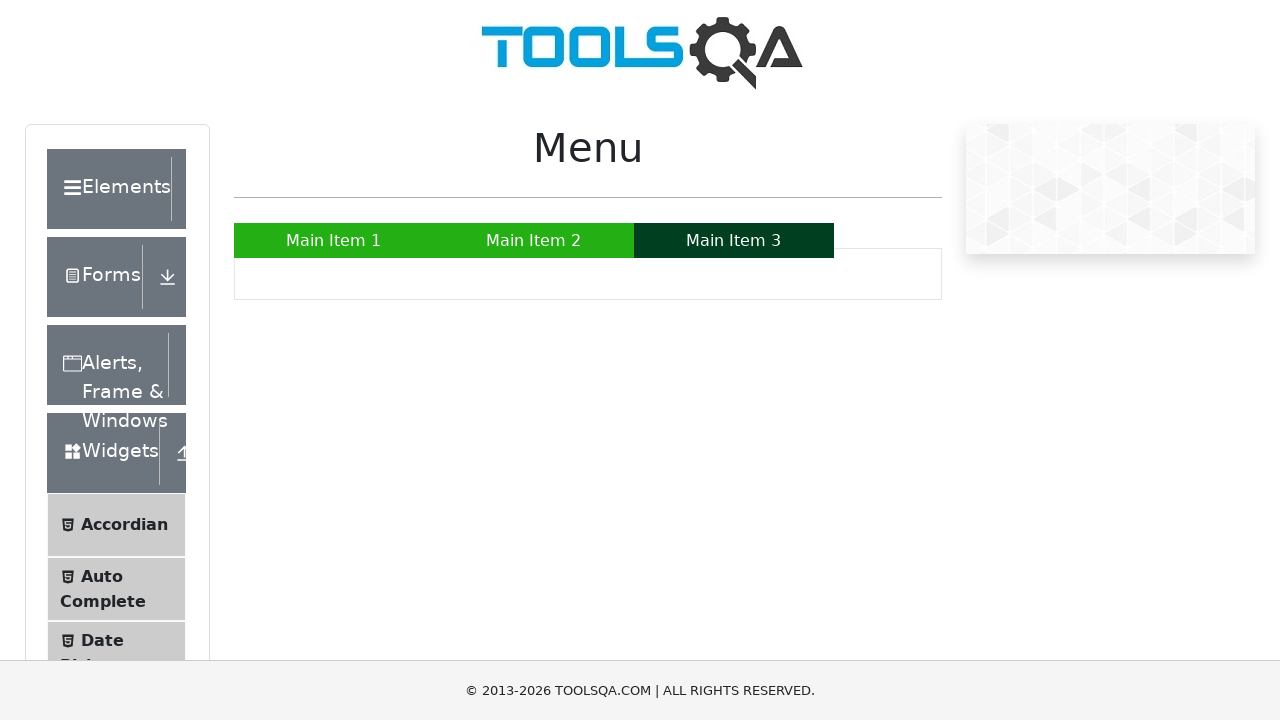

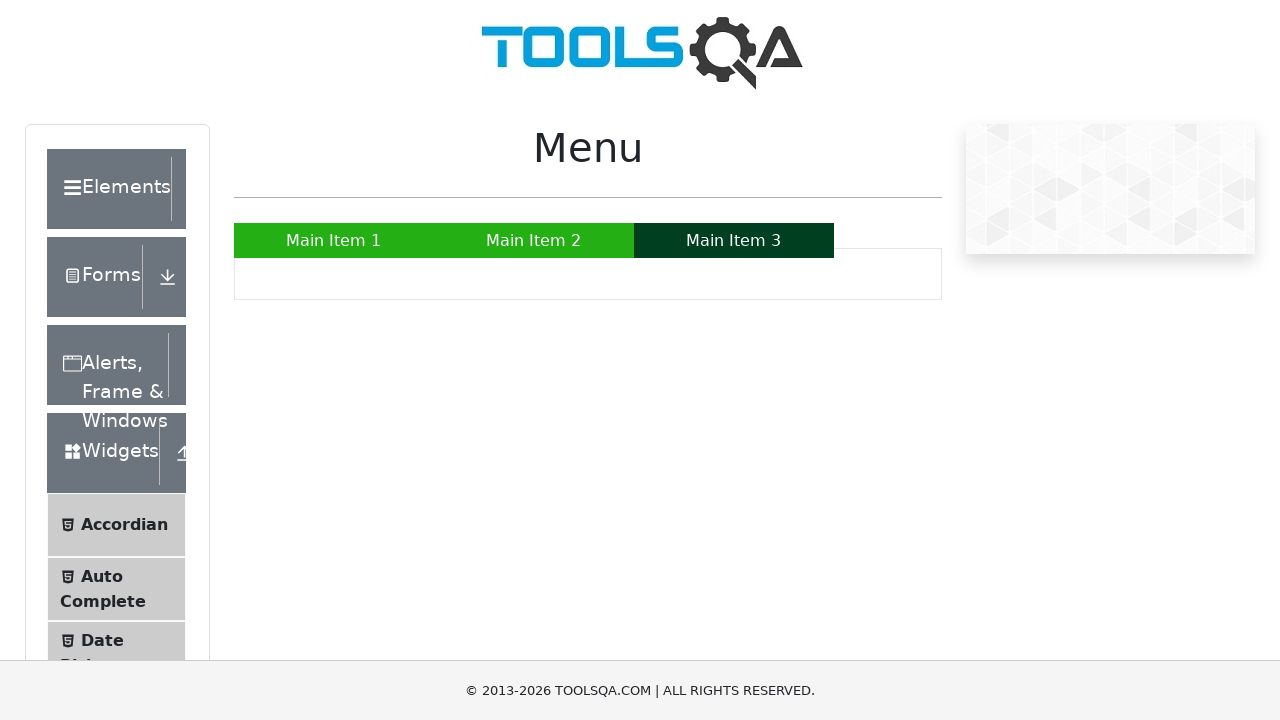